Verifies that the main logo is displayed on the homepage

Starting URL: https://www.ajio.com/

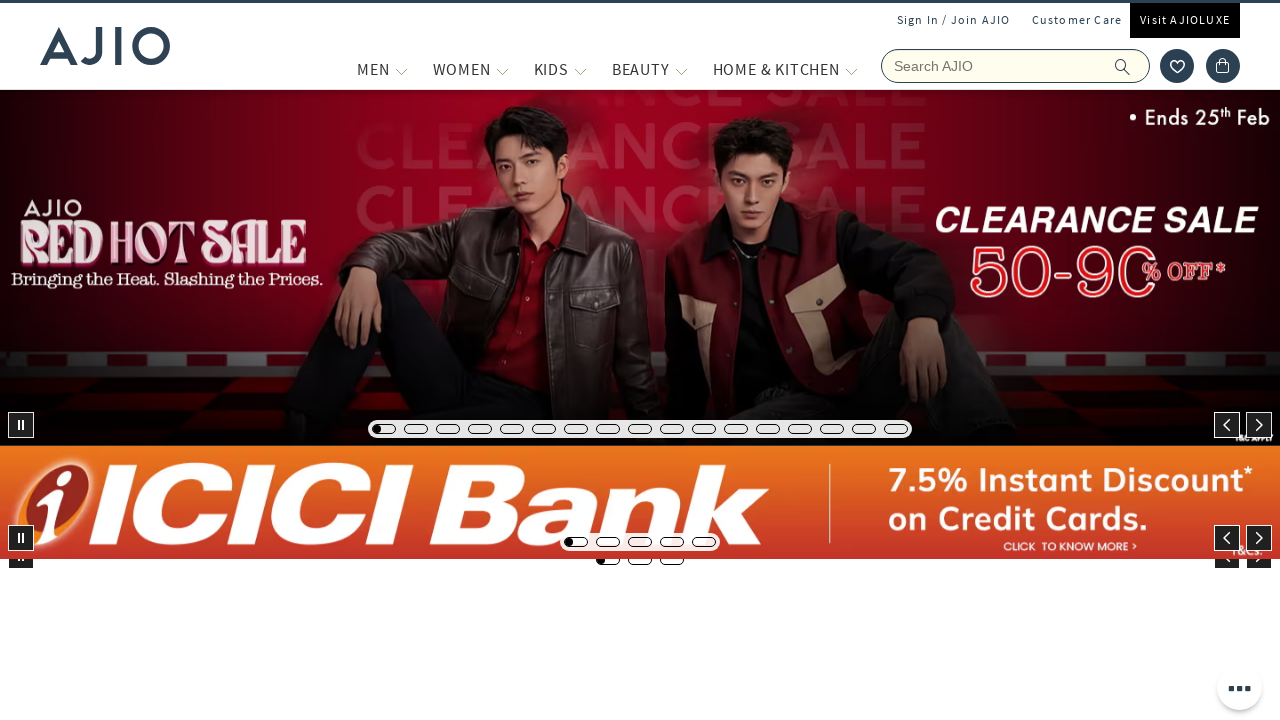

Main logo with 130px width loaded and is visible on homepage
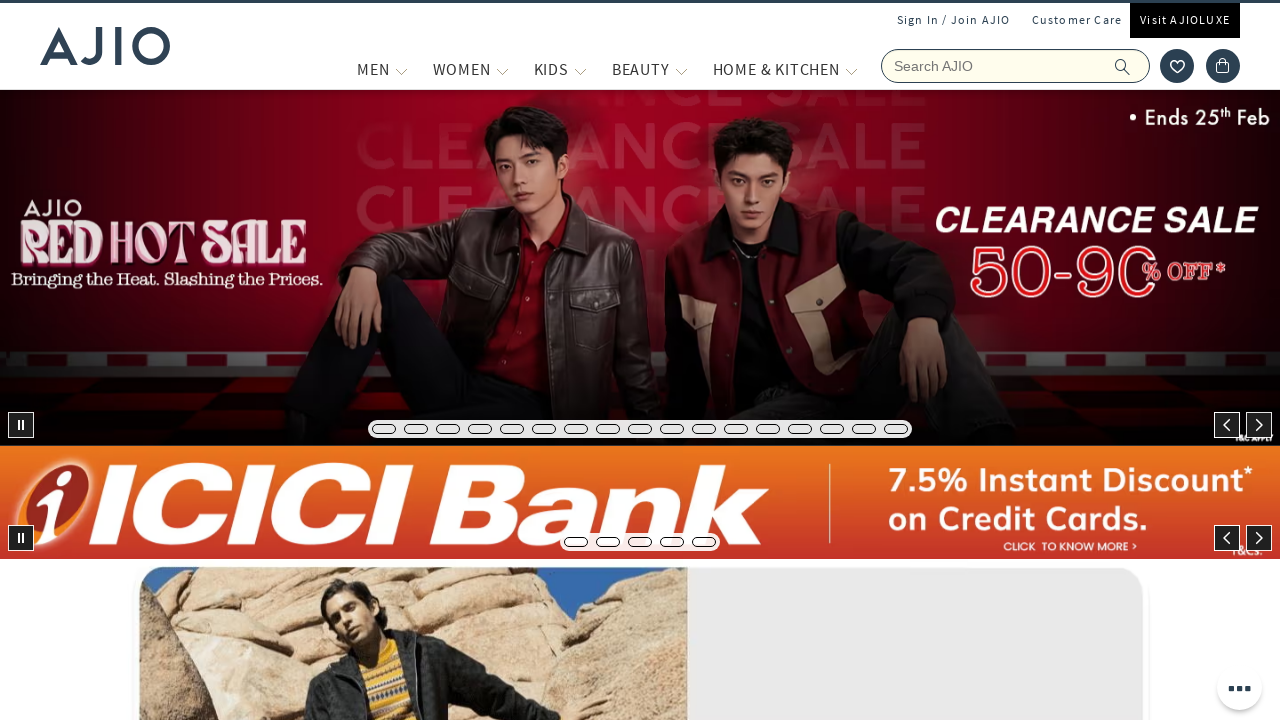

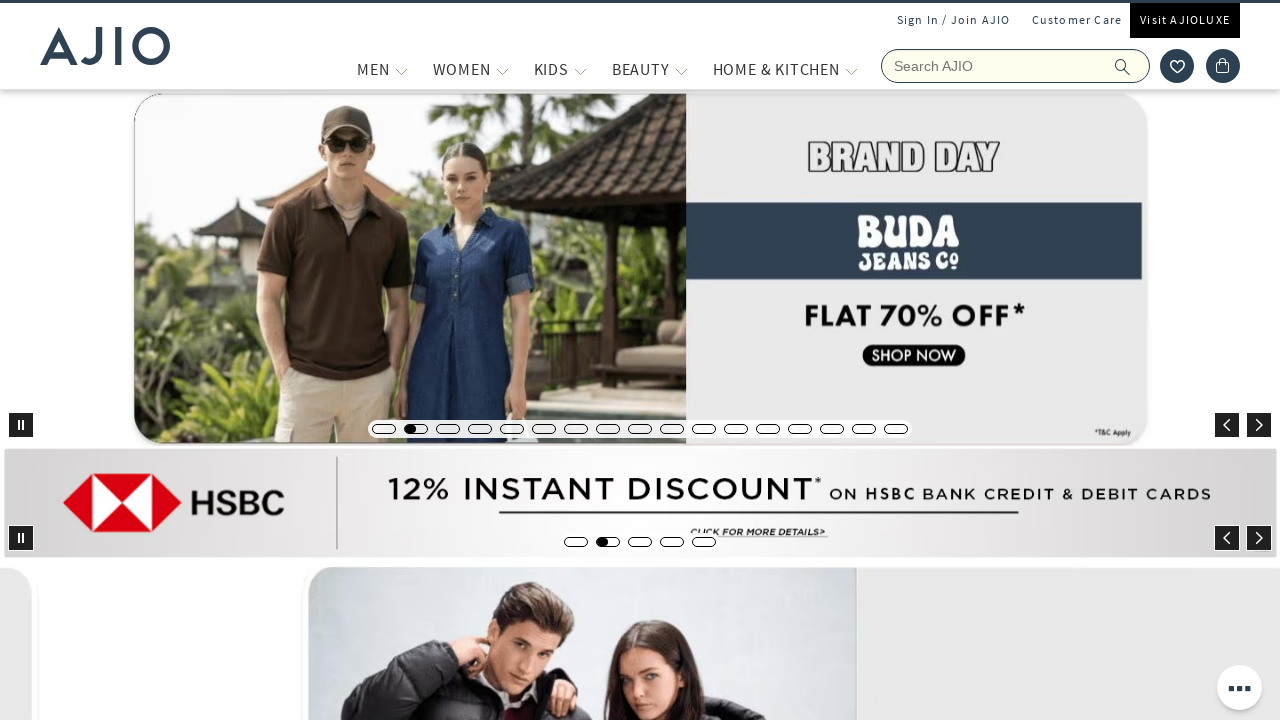